Navigates to W3Schools website and clicks on a link element using an XPath selector that targets a specific position in the navigation structure.

Starting URL: https://www.w3schools.com

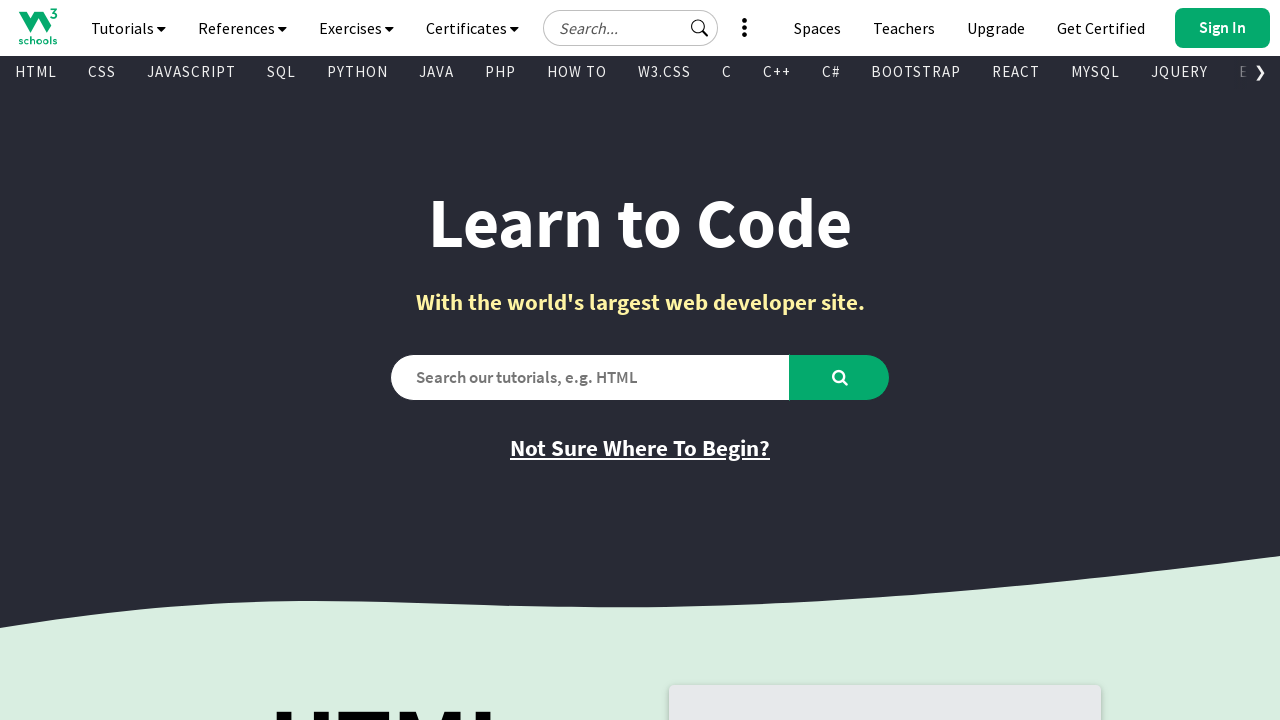

Set viewport size to 1920x1080
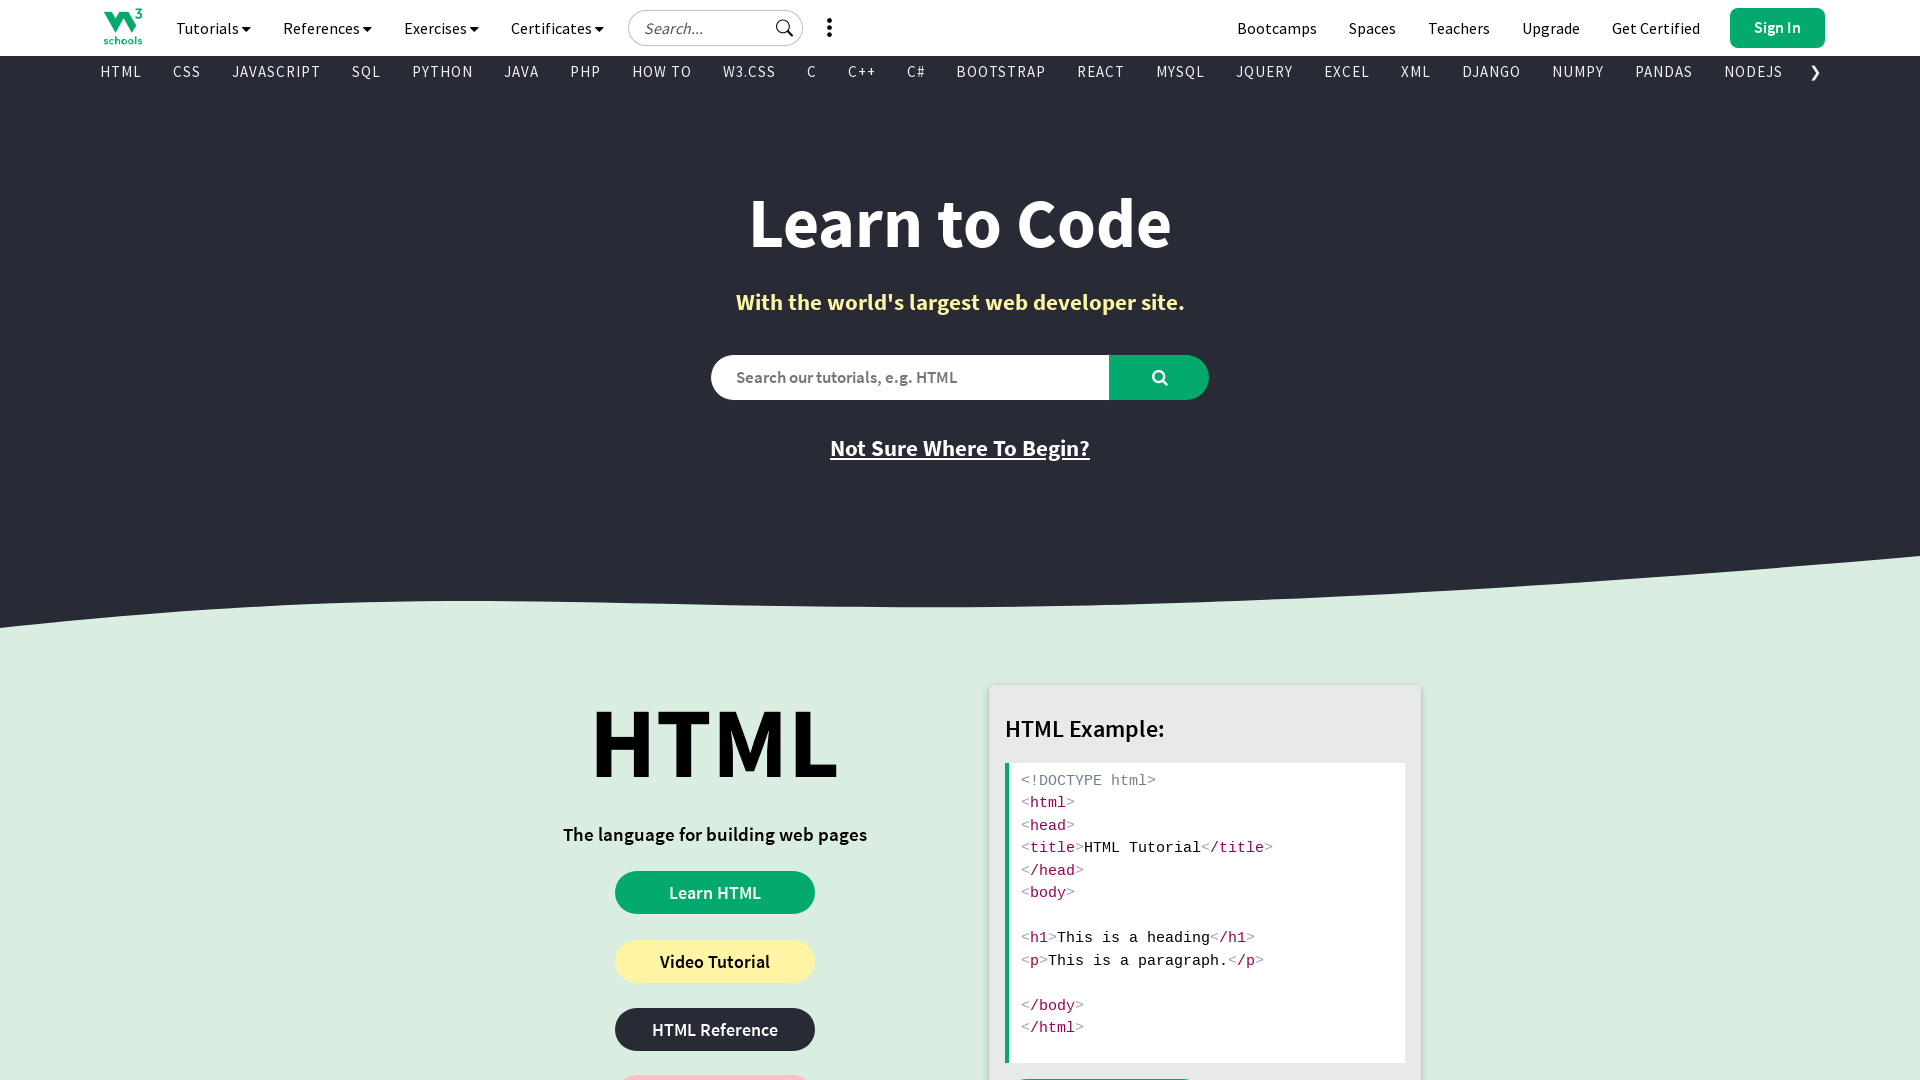

Clicked navigation link using XPath selector targeting first position in navigation structure at (715, 540) on xpath=//div[6]/div[1]/div[1]/a[position()='1']
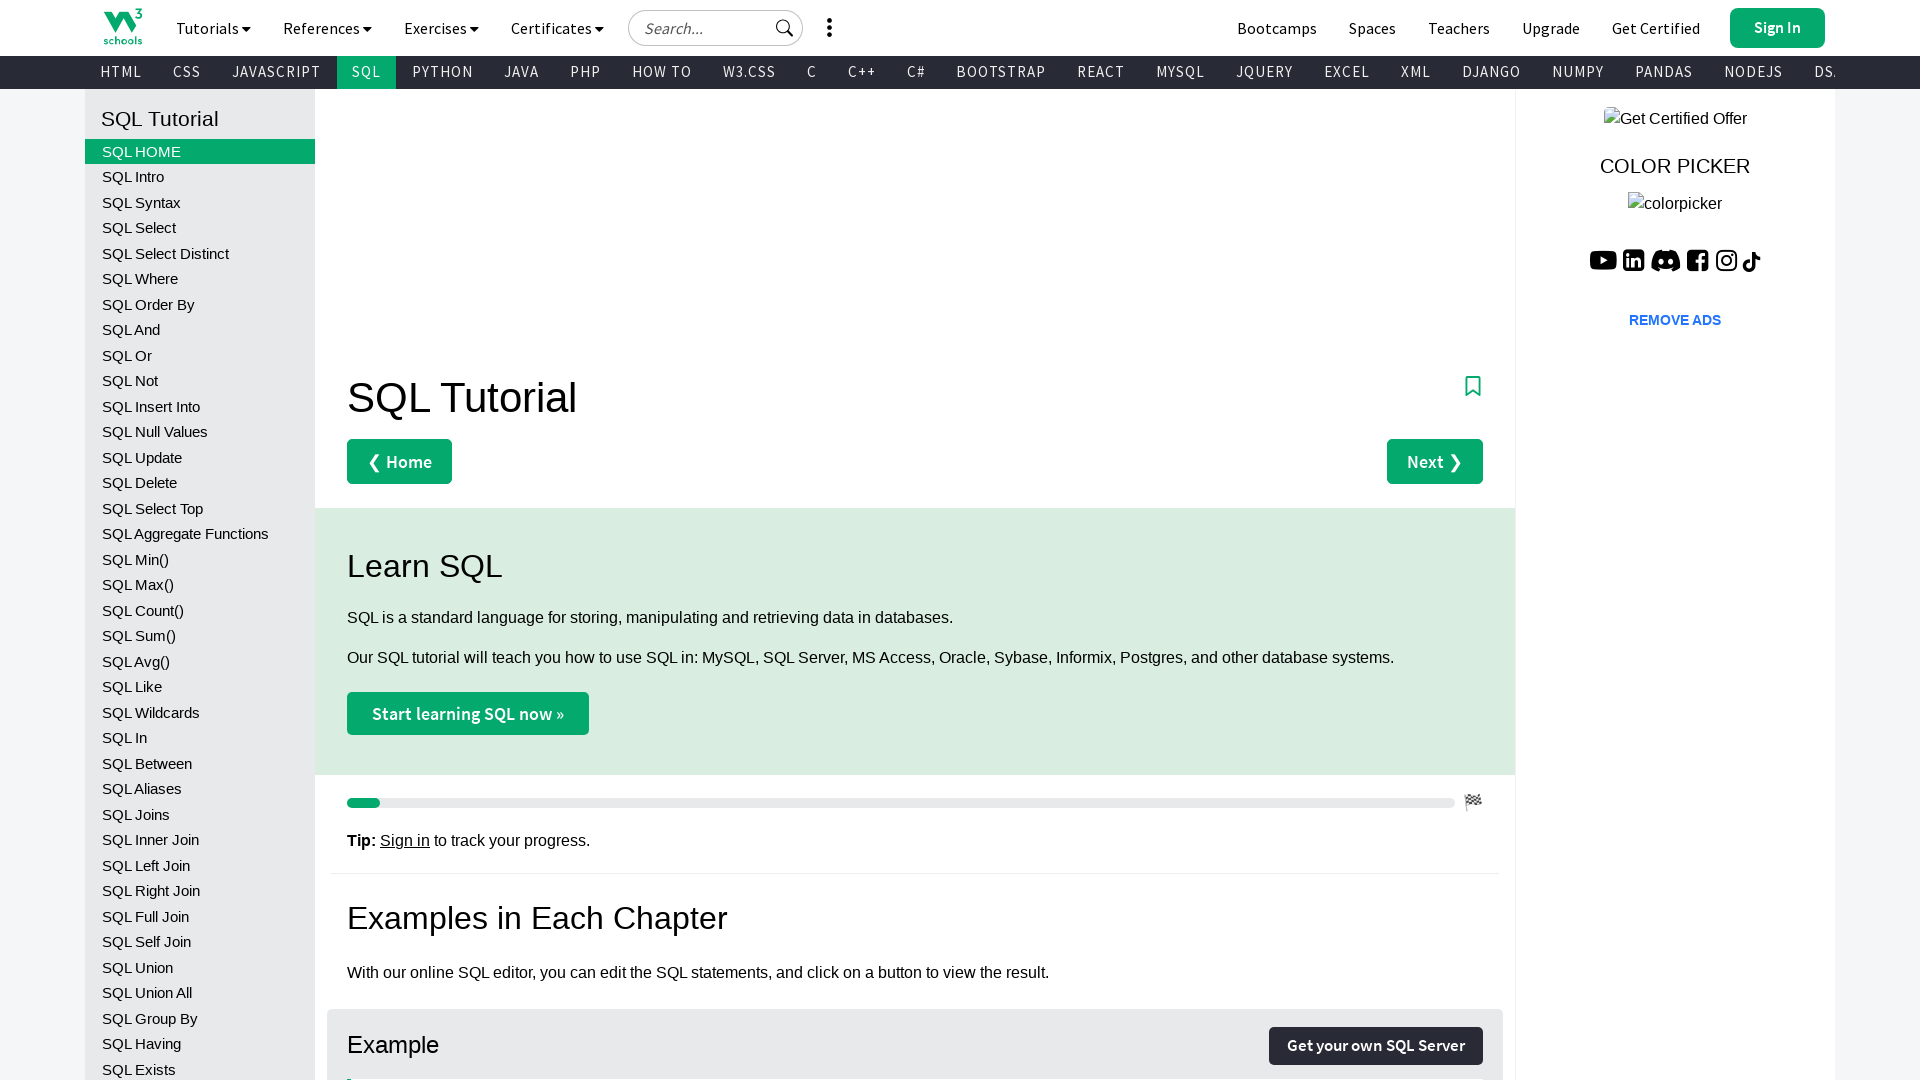

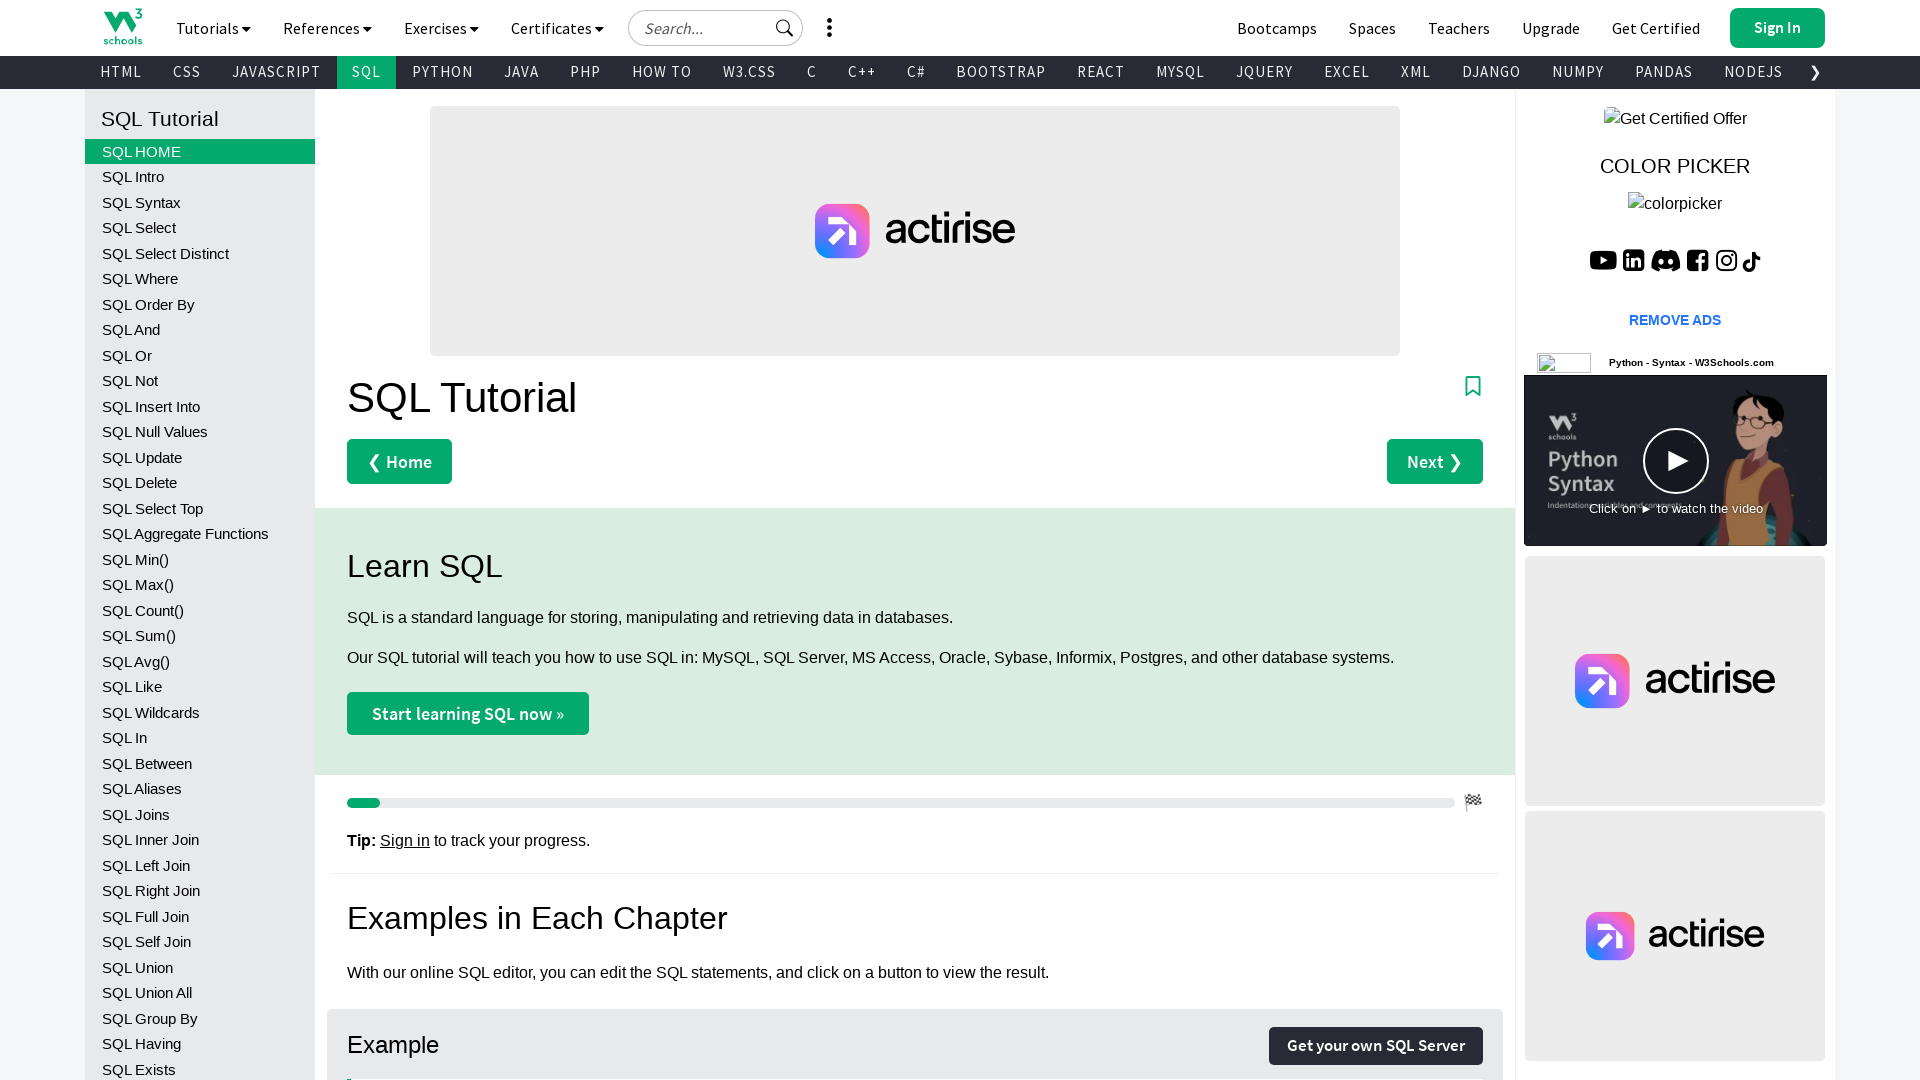